Tests cancel button functionality and then fills all form fields with valid data including a long message and submits

Starting URL: https://www.mobicip.com/support

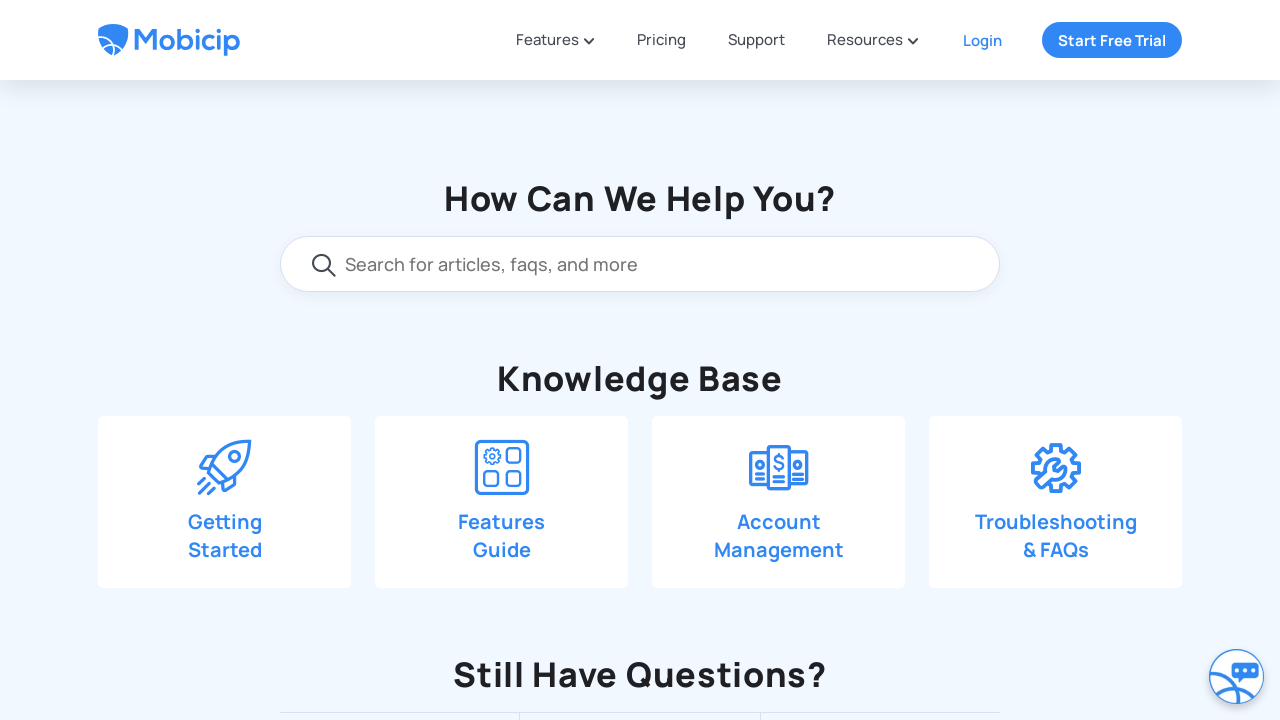

Scrolled down 550 pixels to reveal contact form
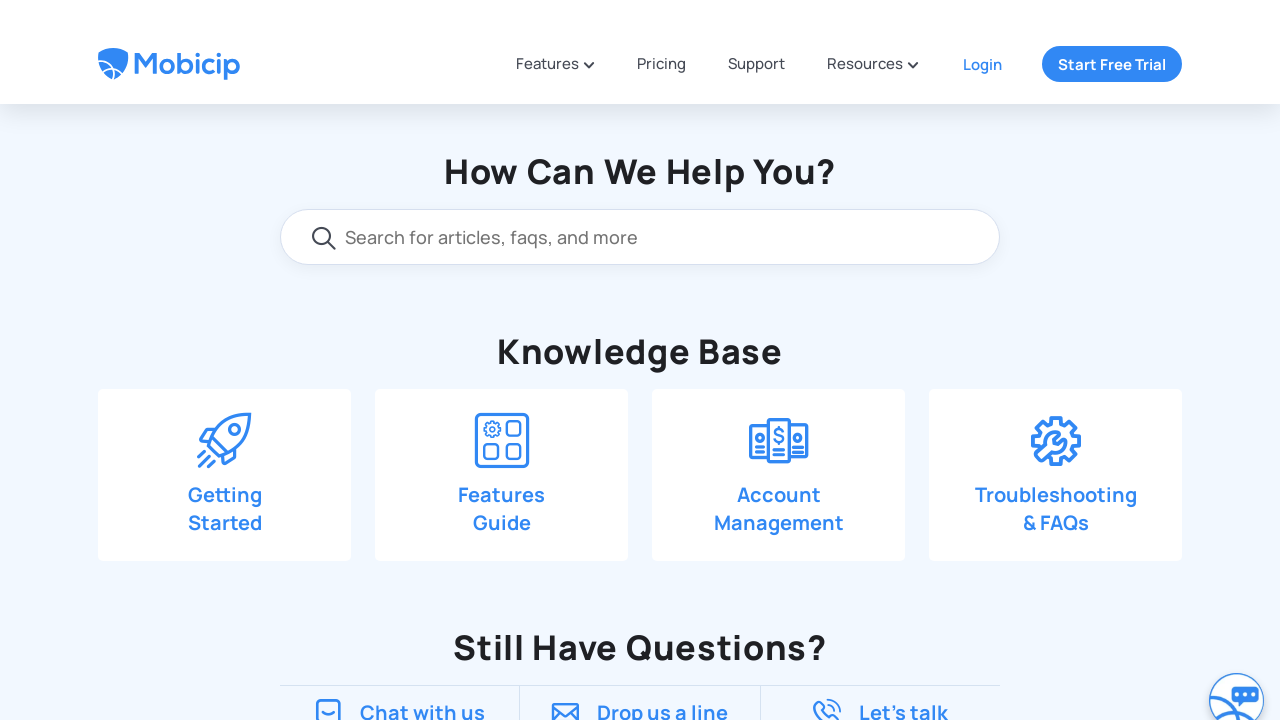

Clicked 'Drop us a line' button to open contact form at (663, 104) on xpath=//span[text()='Drop us a line']
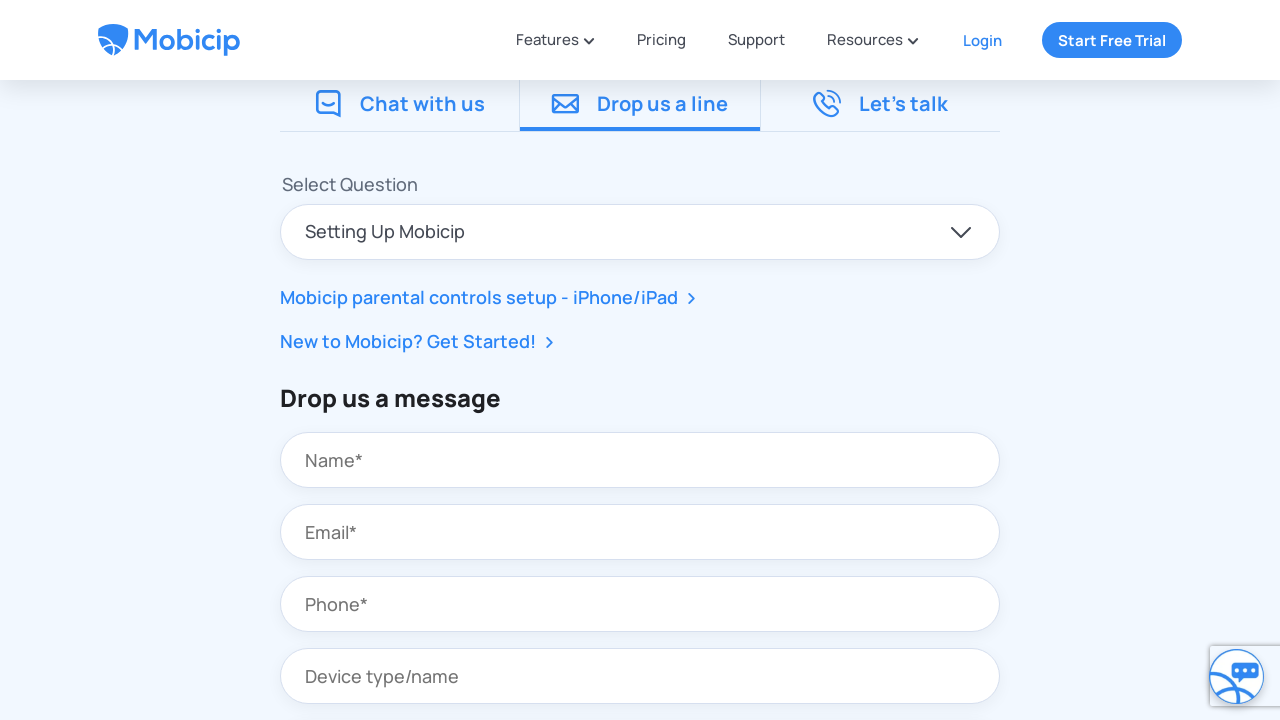

Clicked cancel button to close contact form at (514, 405) on xpath=//div[text()='Cancel']
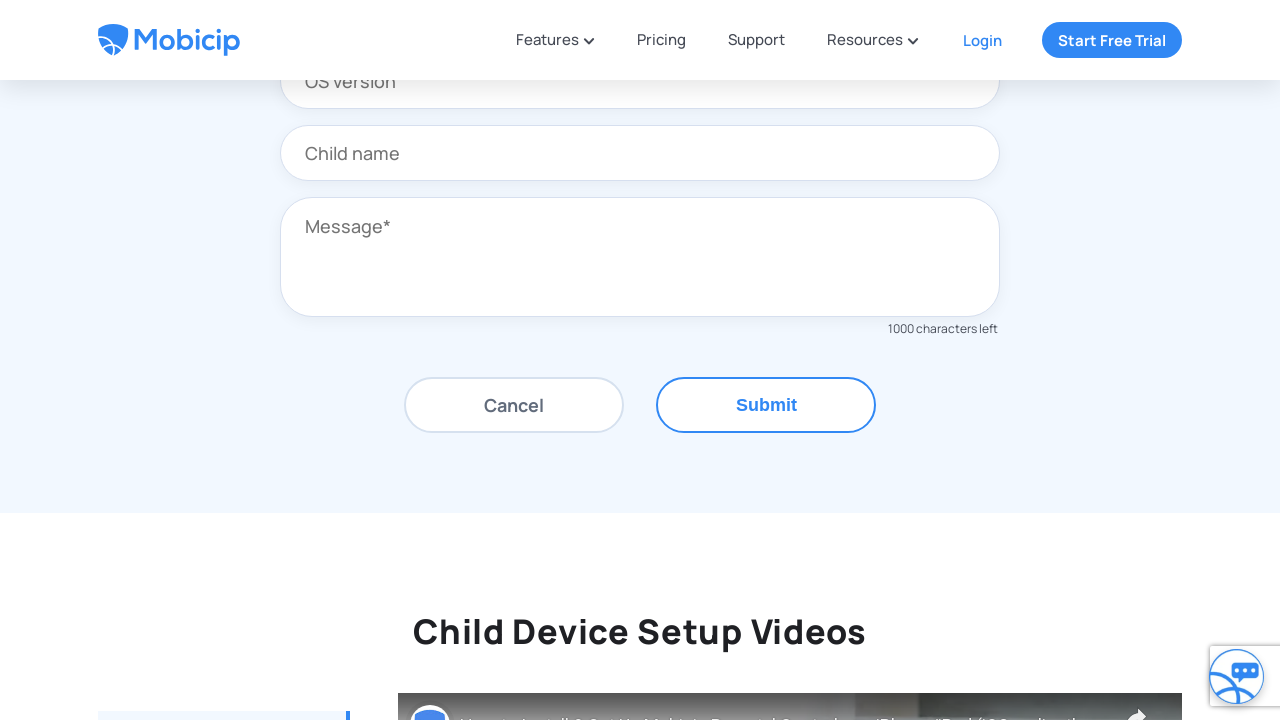

Reopened contact form by clicking 'Drop us a line' again at (663, 405) on xpath=//span[text()='Drop us a line']
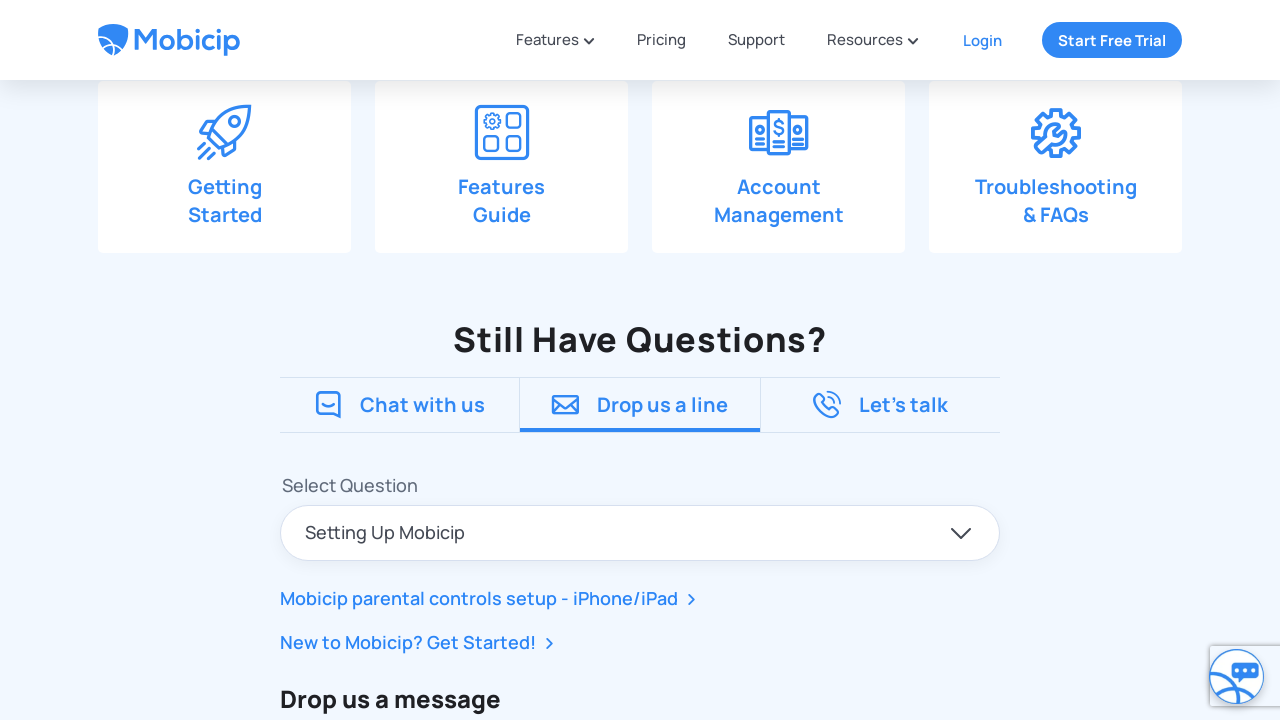

Scrolled up 350 pixels to access form fields
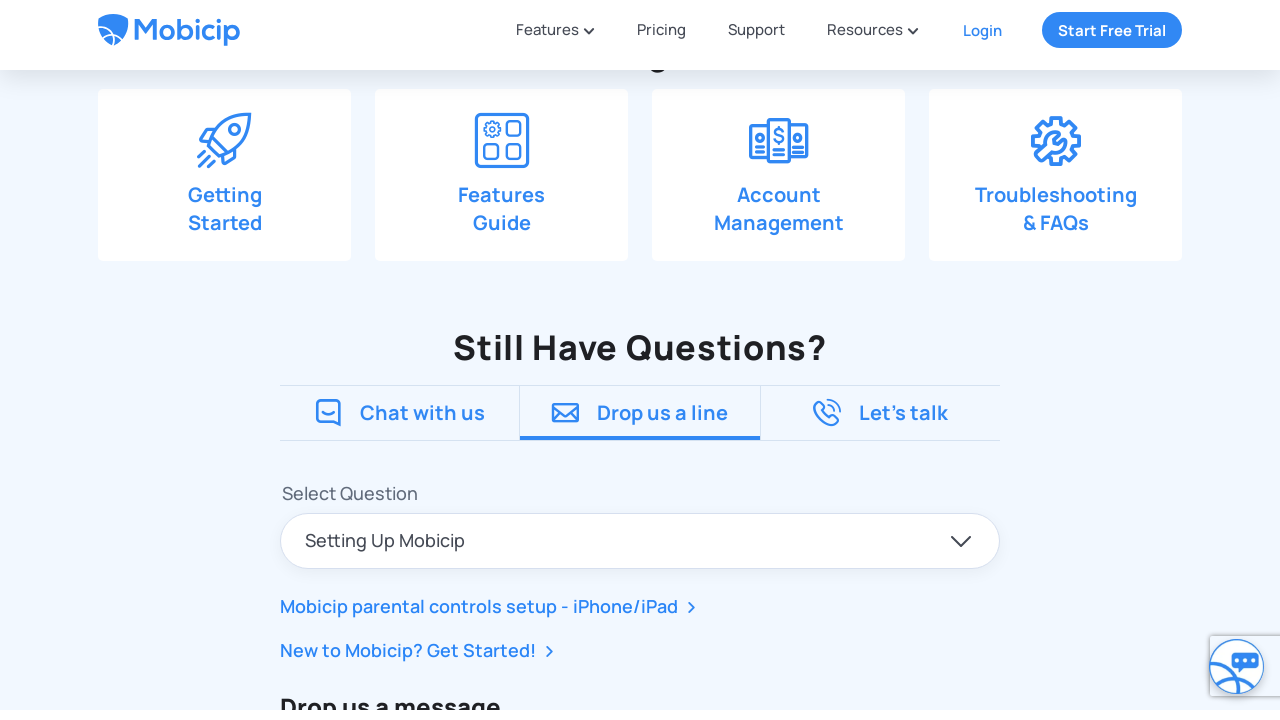

Filled contact name field with 'Vikram-_()' on input#contact_name
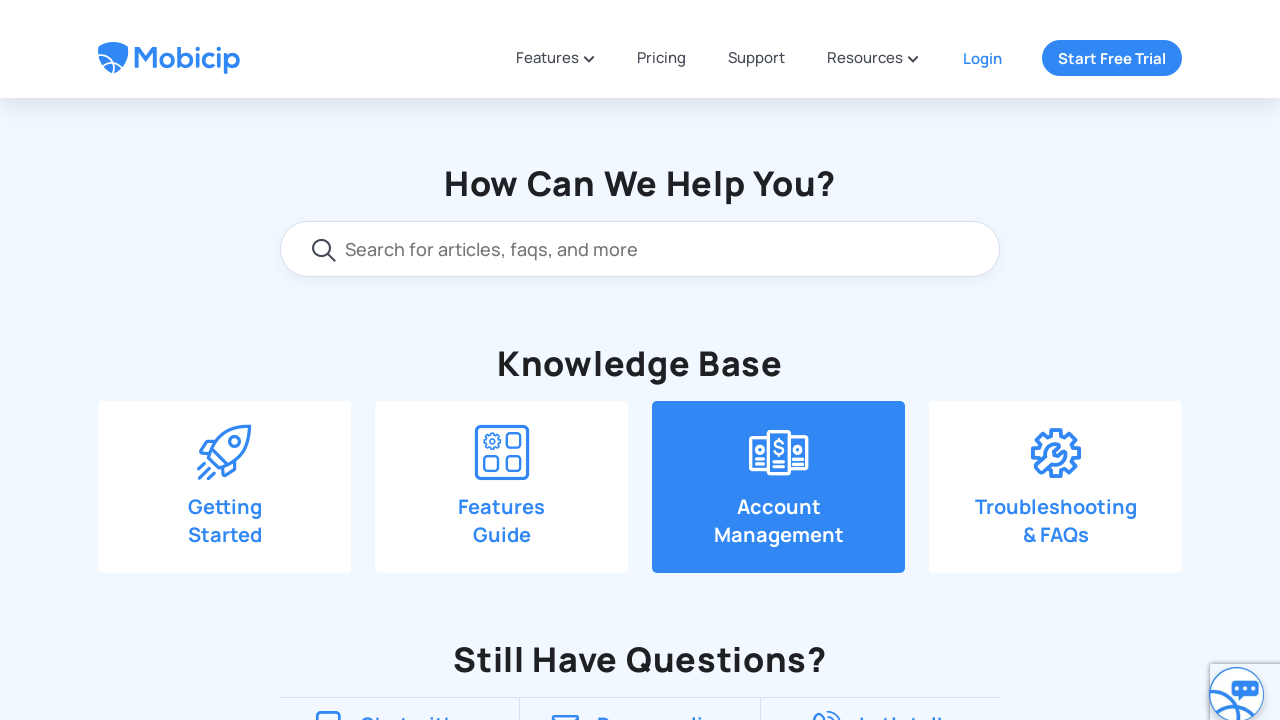

Filled contact email field with 'vikram+1@mobicip.com' on input#contact_email
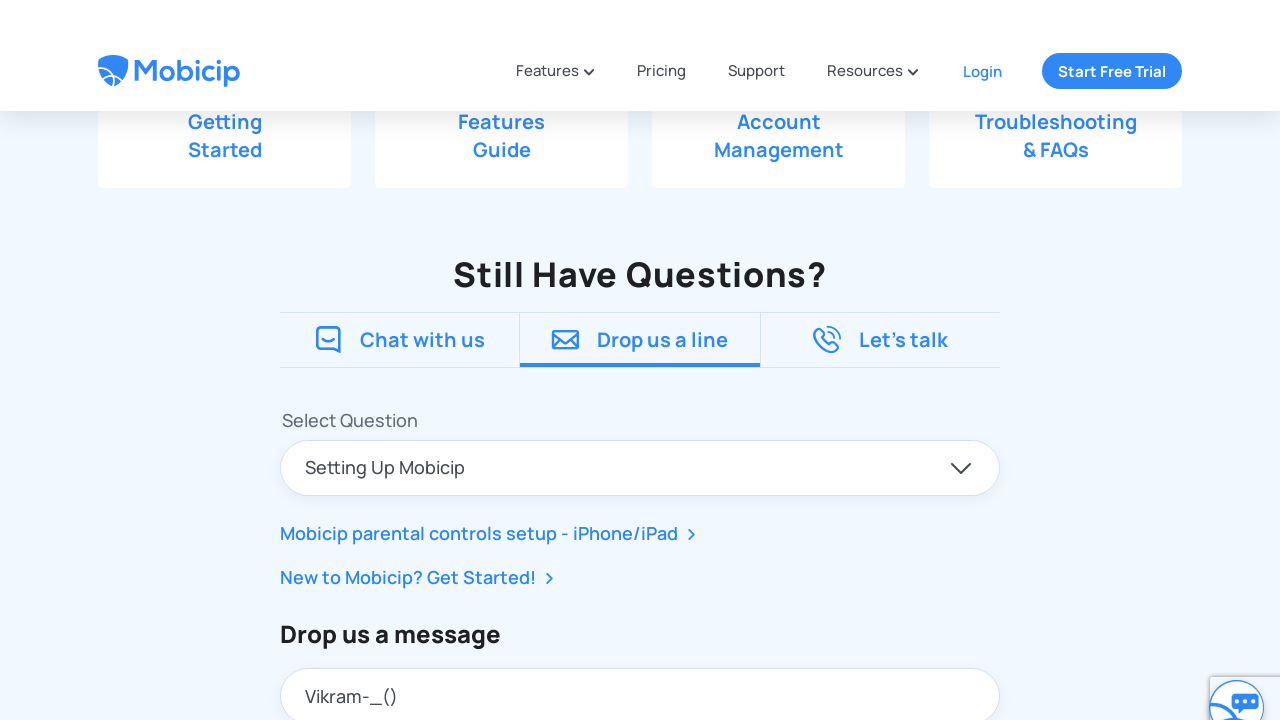

Filled contact phone field with '1234567890' on input#contact_phone
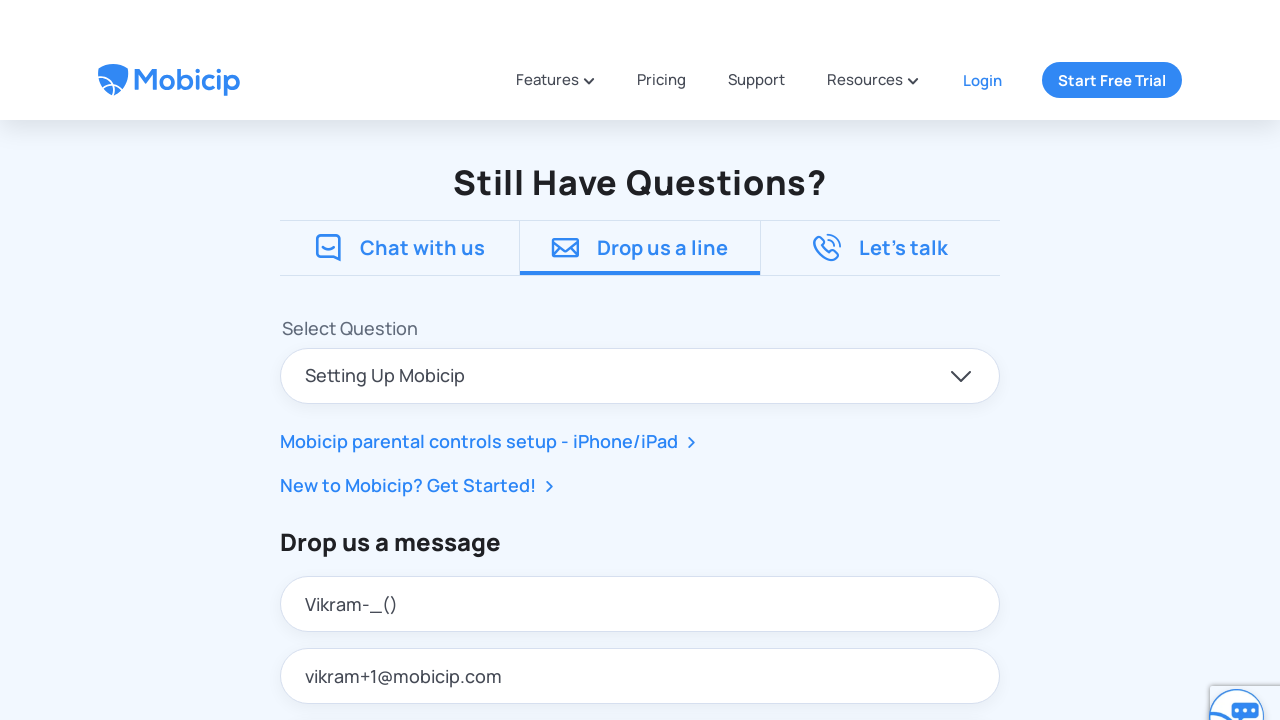

Filled contact device field with 'iPhone-13(Pro)' on input#contact_device
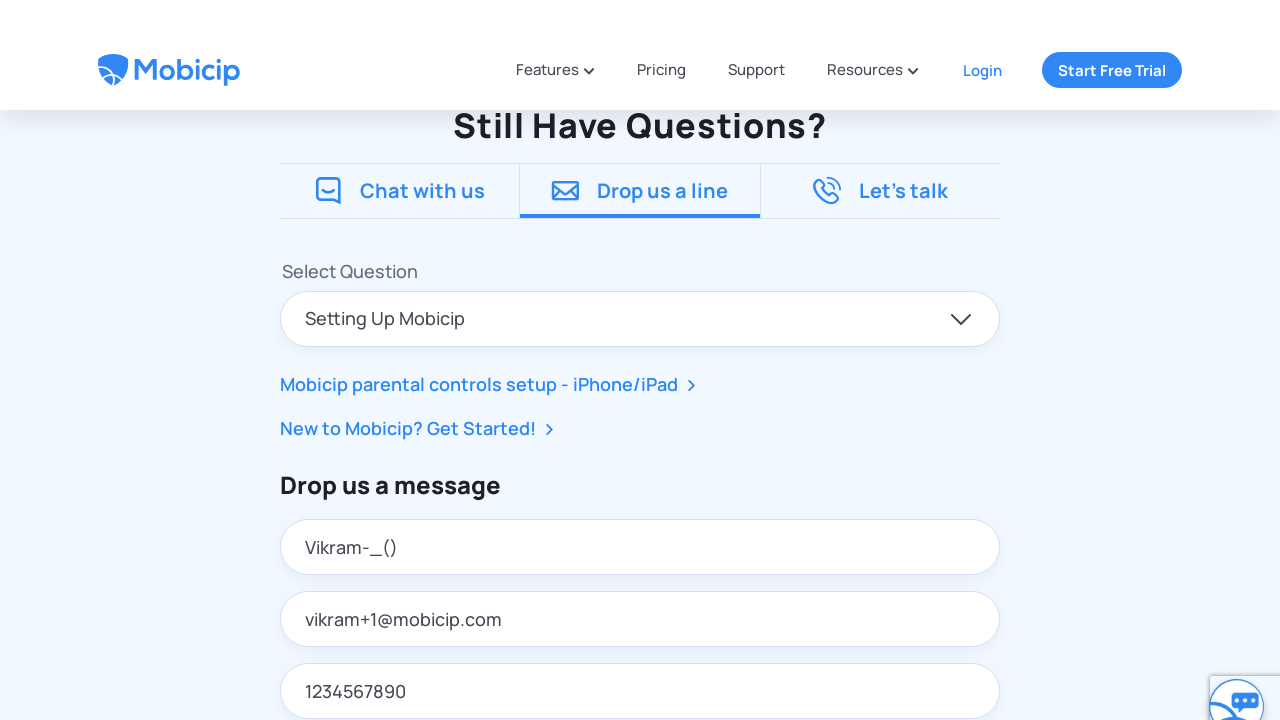

Filled contact OS field with '15.5' on input#contact_os
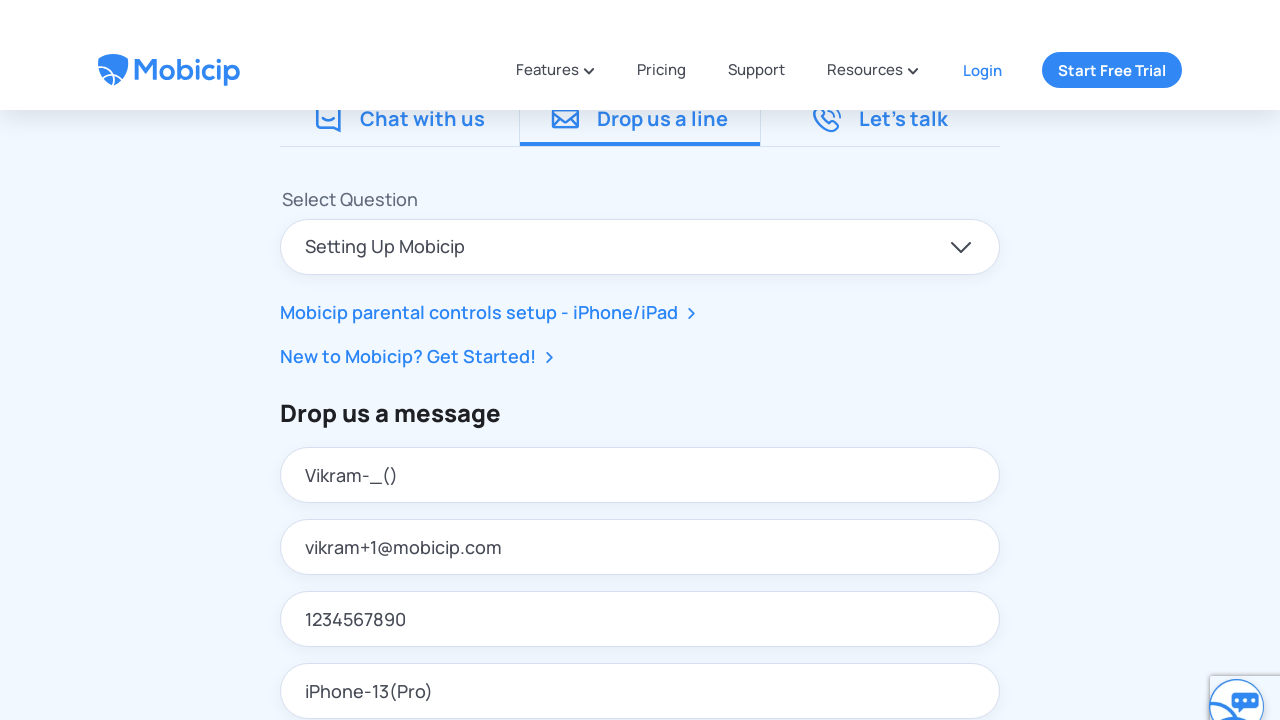

Filled contact child name field with 'Marc-(12)' on input#contact_child_name
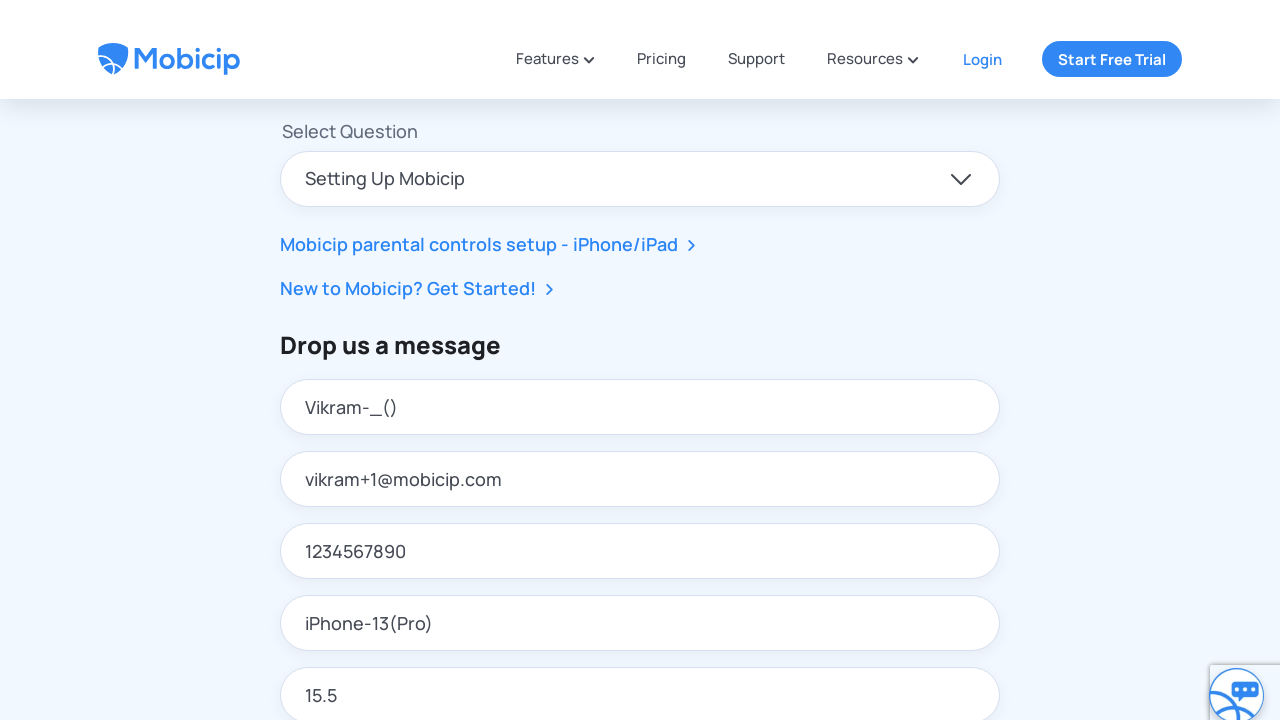

Scrolled down 350 pixels to access message field
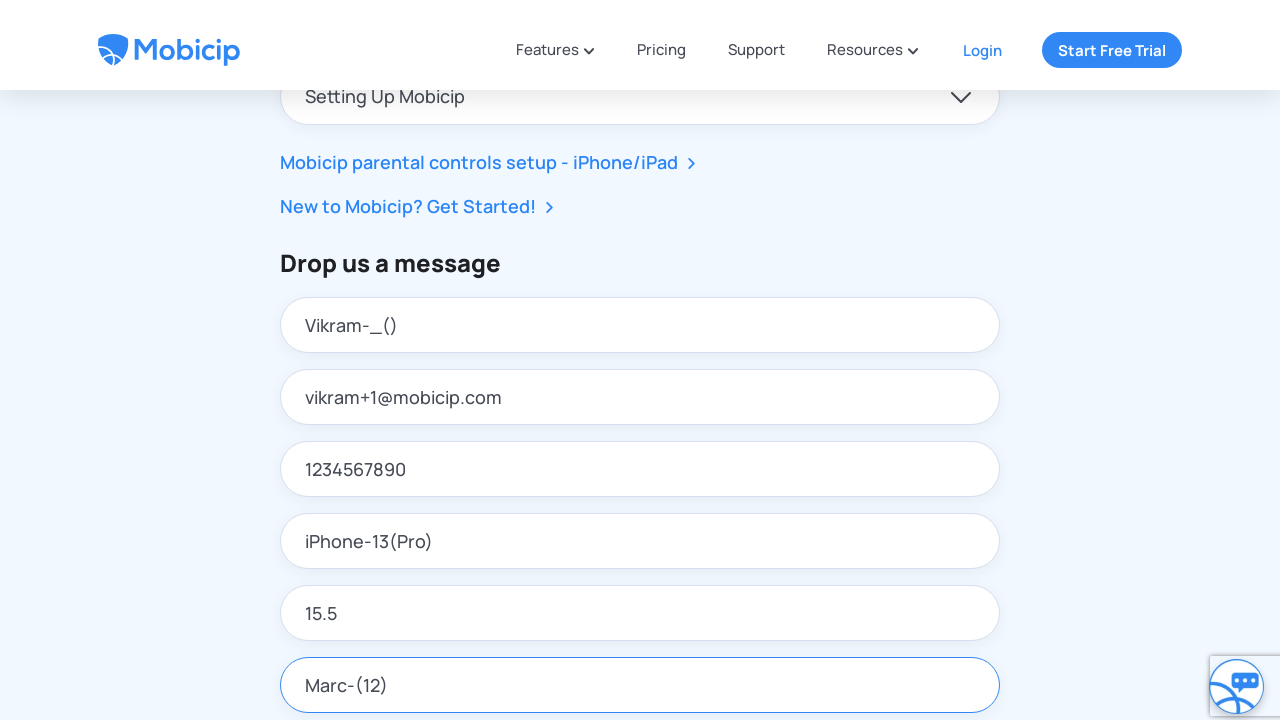

Filled message textarea with long test message containing special characters on textarea#contact_message
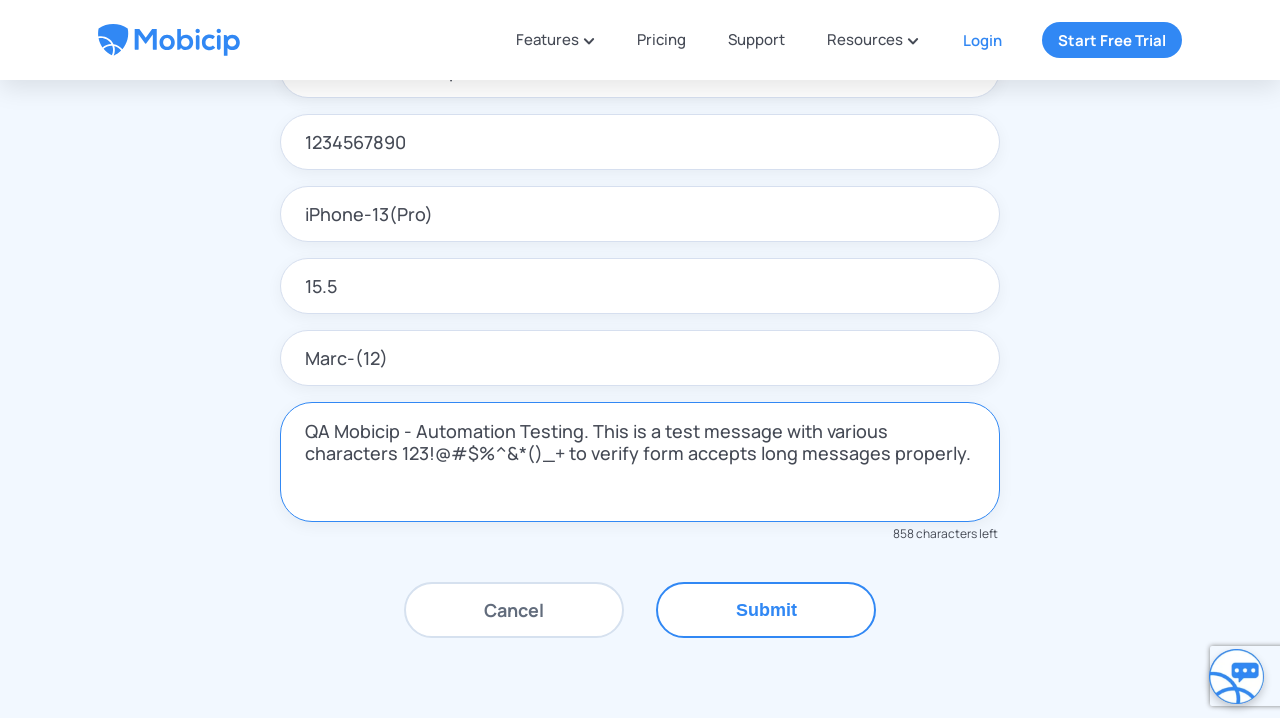

Clicked Submit button to submit the contact form at (766, 610) on xpath=//button[text()='Submit']
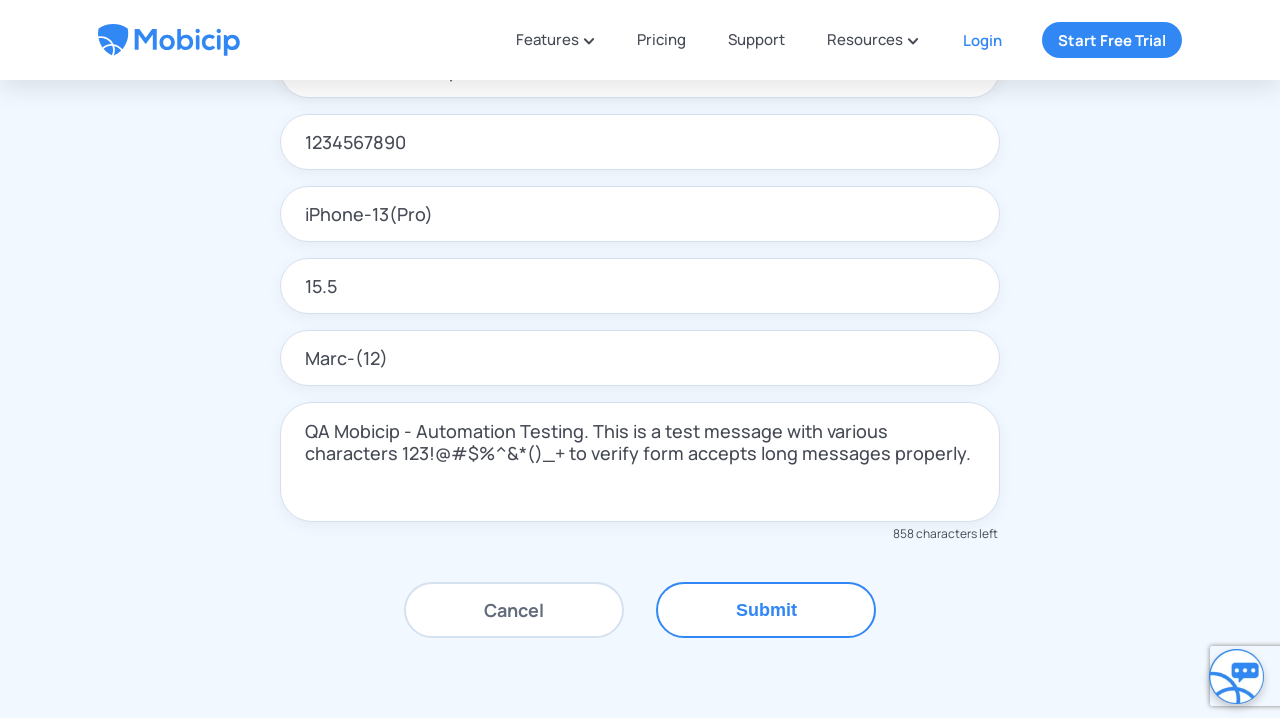

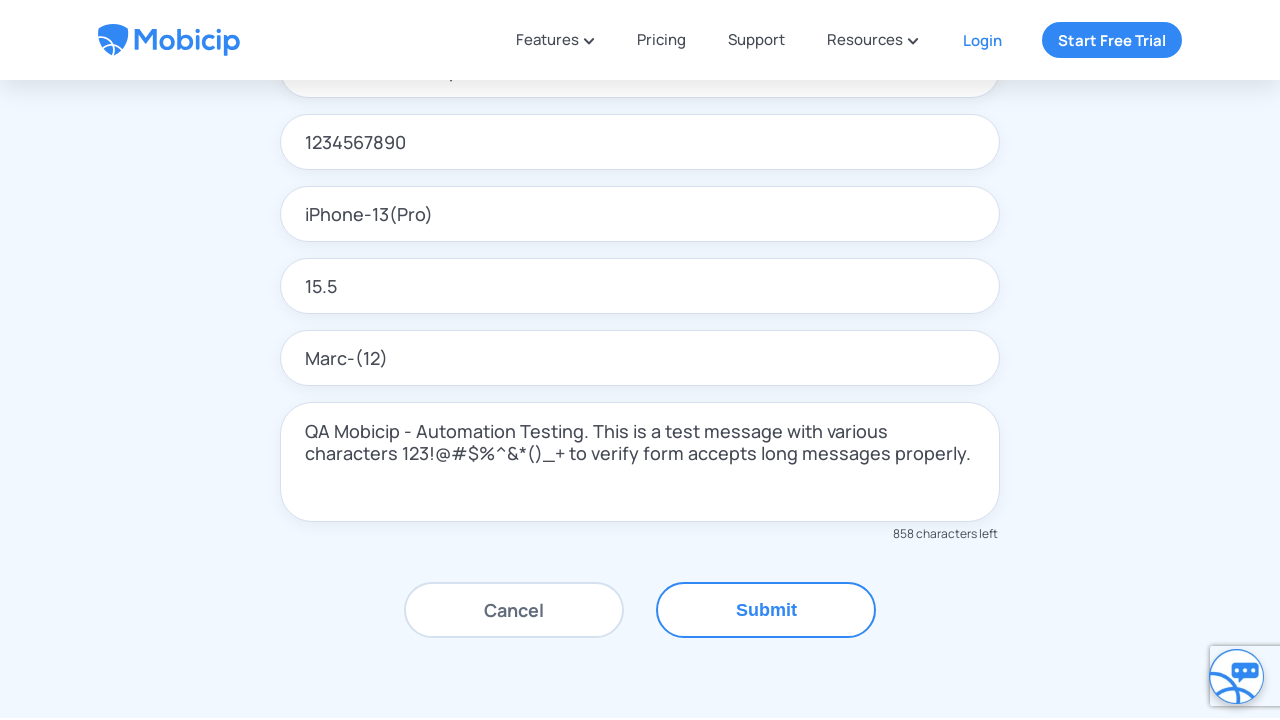